Tests drag and drop functionality on LeafGround practice site, including column reordering, dragging elements to drop targets, row reordering in a table, and adjusting range sliders.

Starting URL: https://www.leafground.com/drag.xhtml

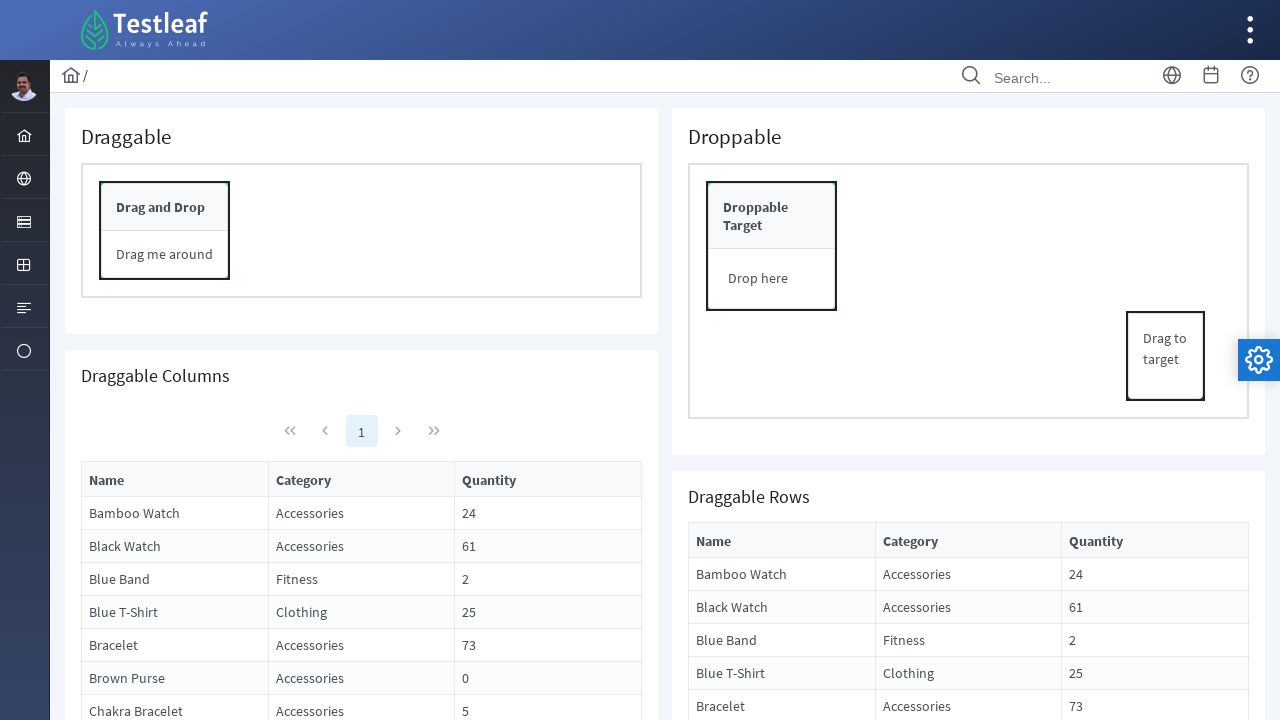

Dragged and dropped columns to reorder them at (361, 479)
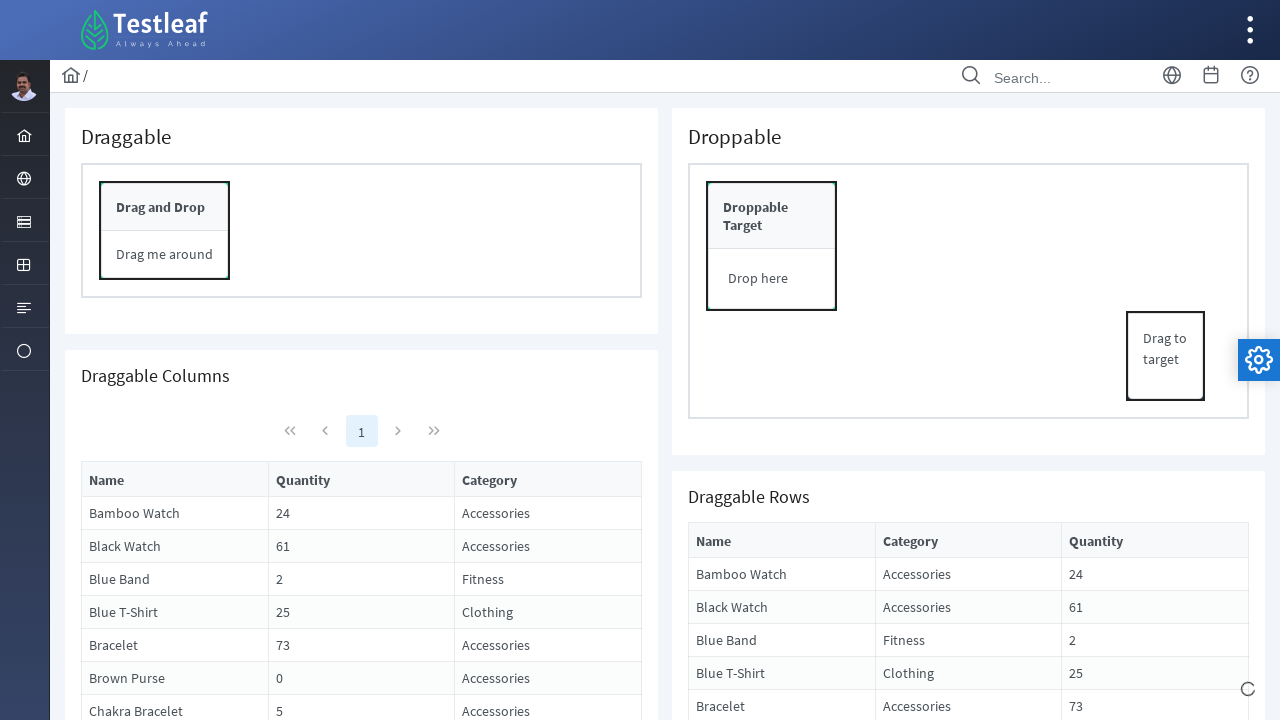

Column reorder notification appeared
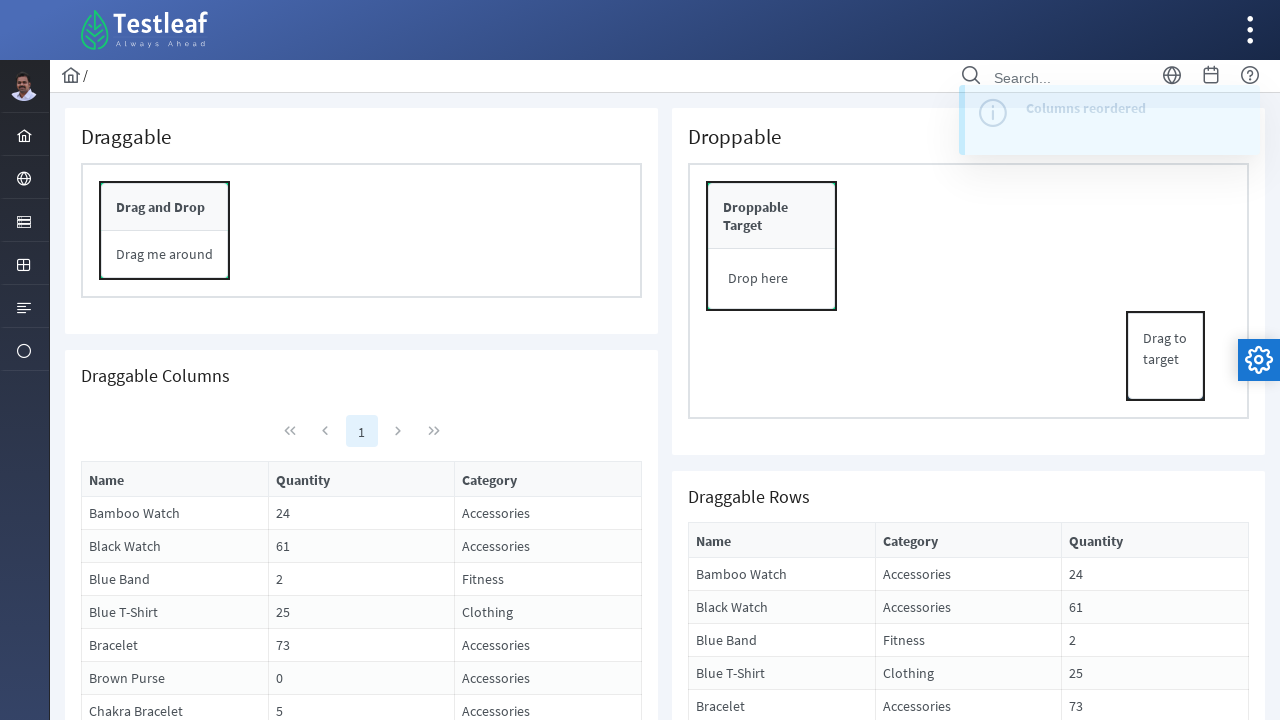

Dragged and dropped element to target drop zone at (772, 279)
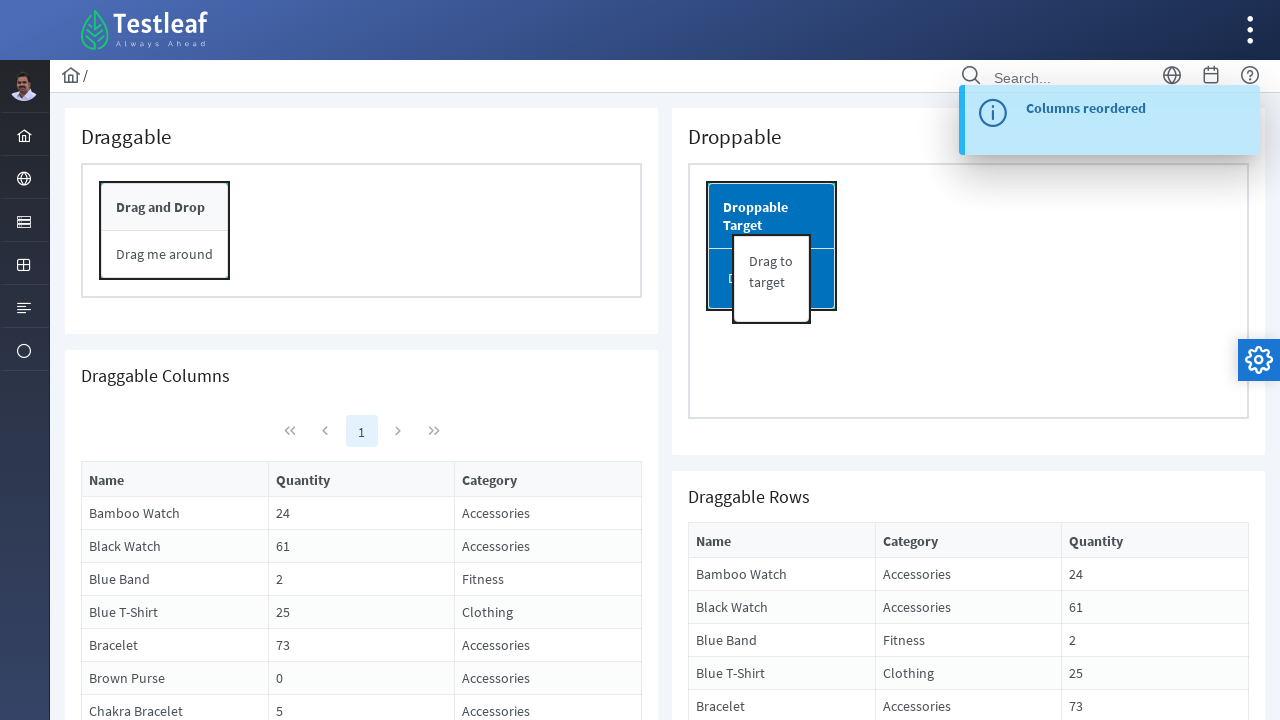

Dragged row 5 to row 0 position in table at (968, 196)
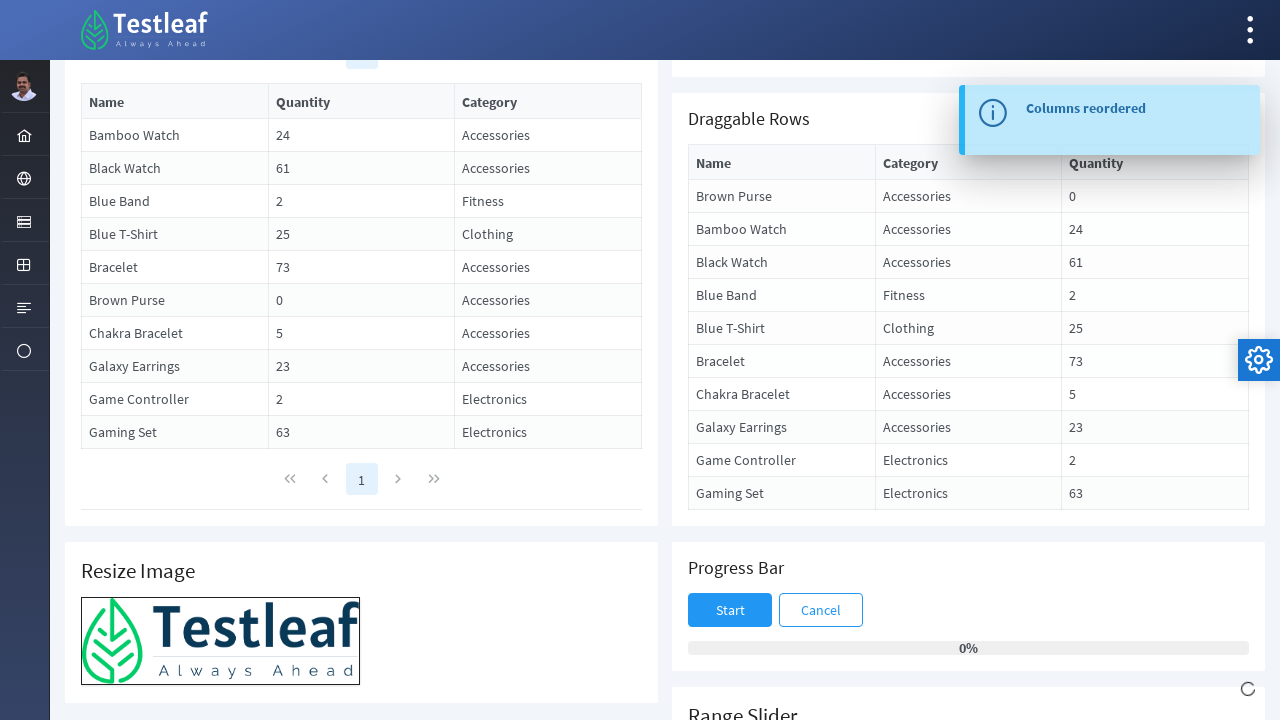

Row reorder notification appeared
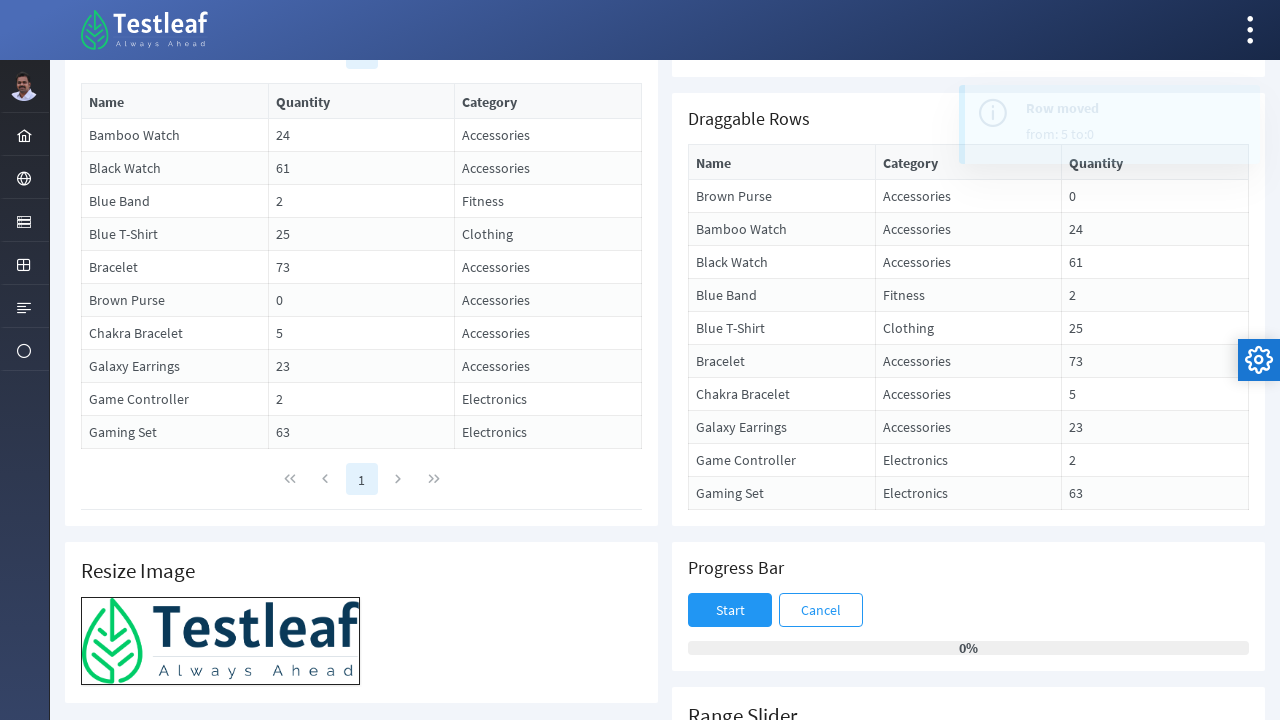

Located start slider element
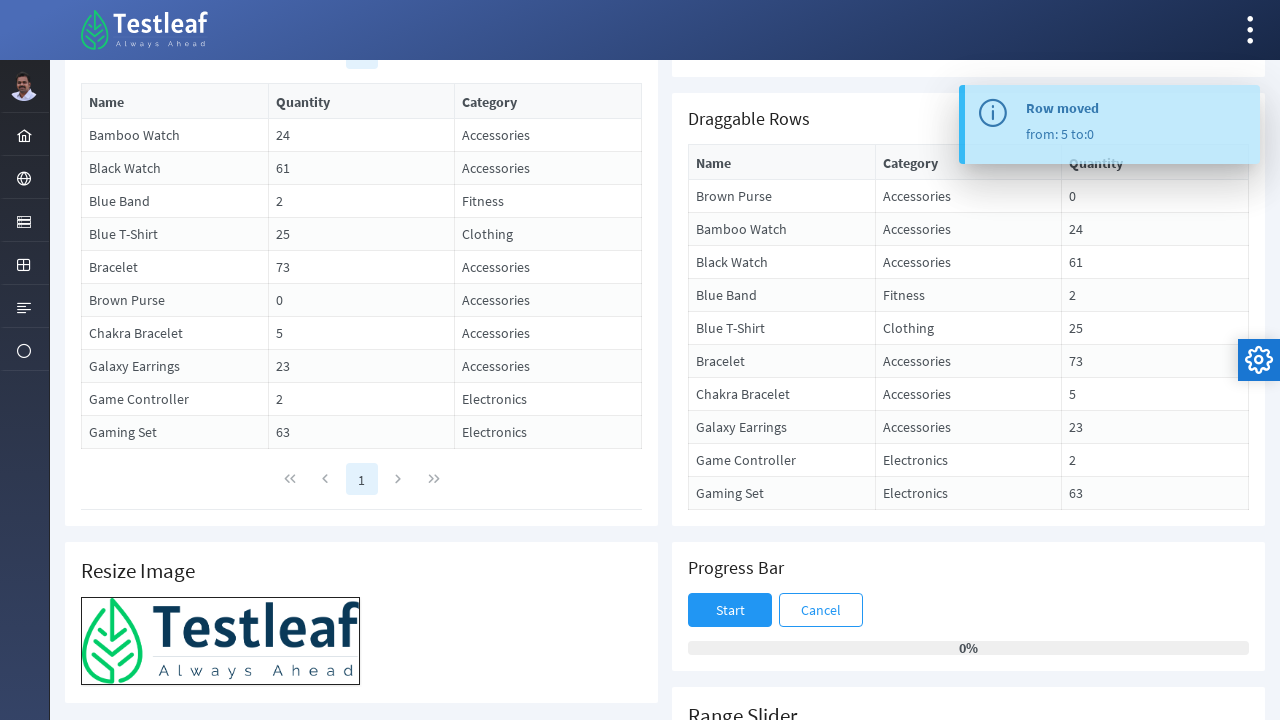

Moved mouse to start slider position at (811, 791)
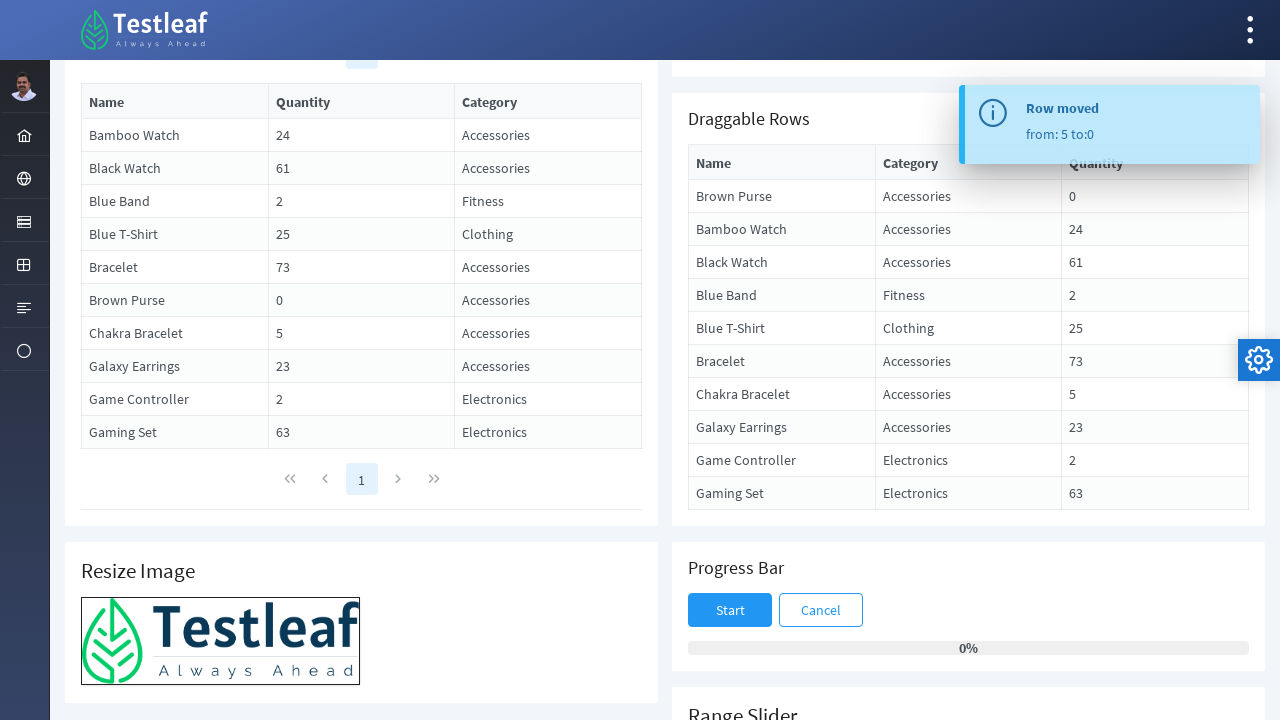

Pressed mouse button down on start slider at (811, 791)
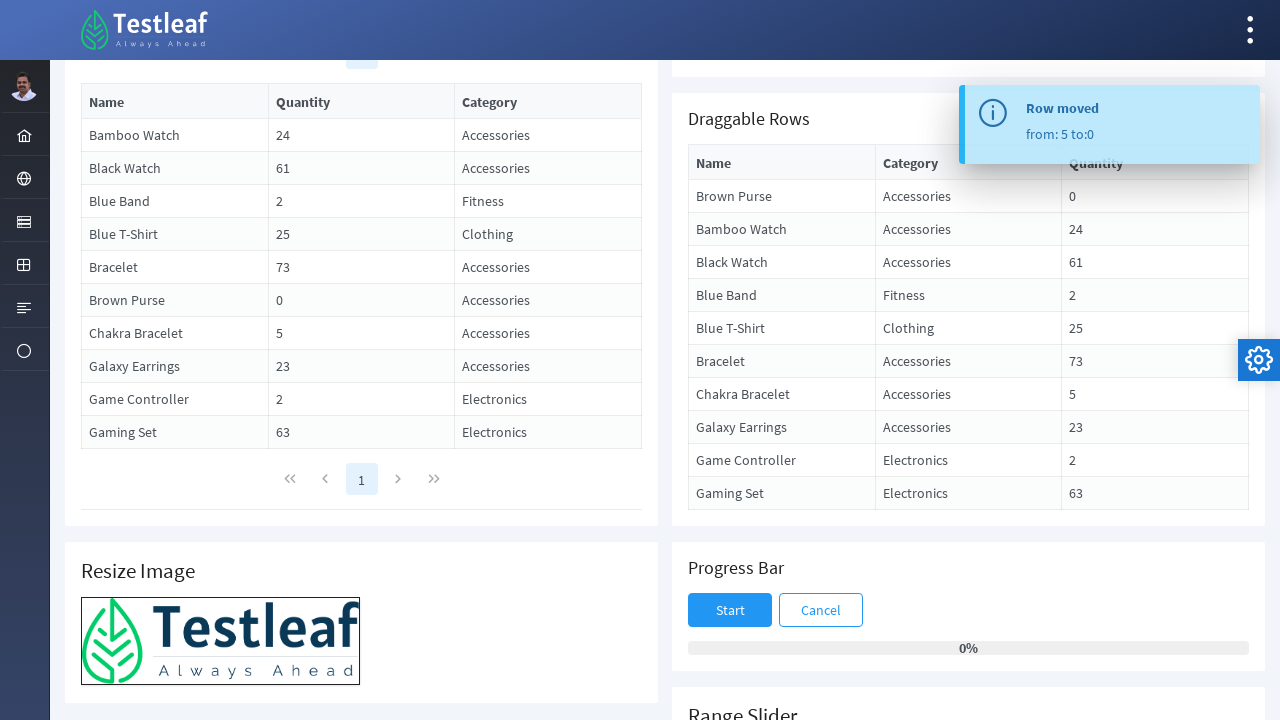

Dragged start slider 40 pixels to the right at (851, 791)
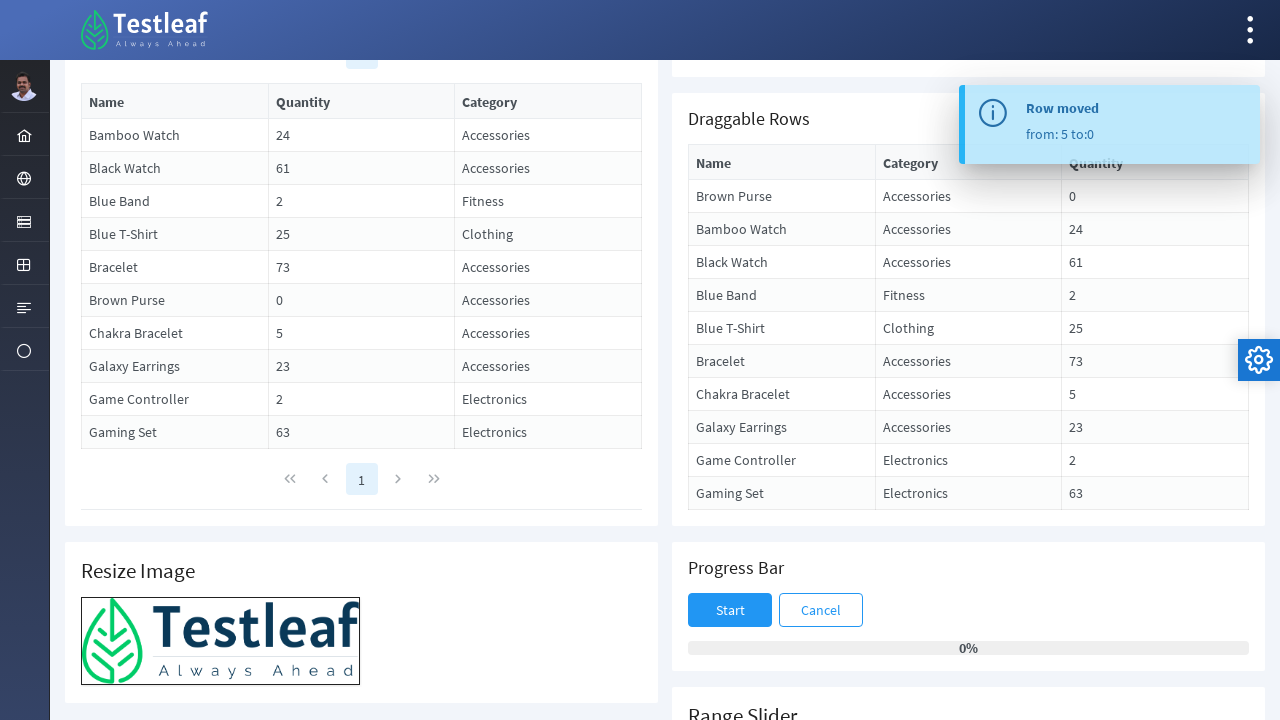

Released mouse button on start slider at (851, 791)
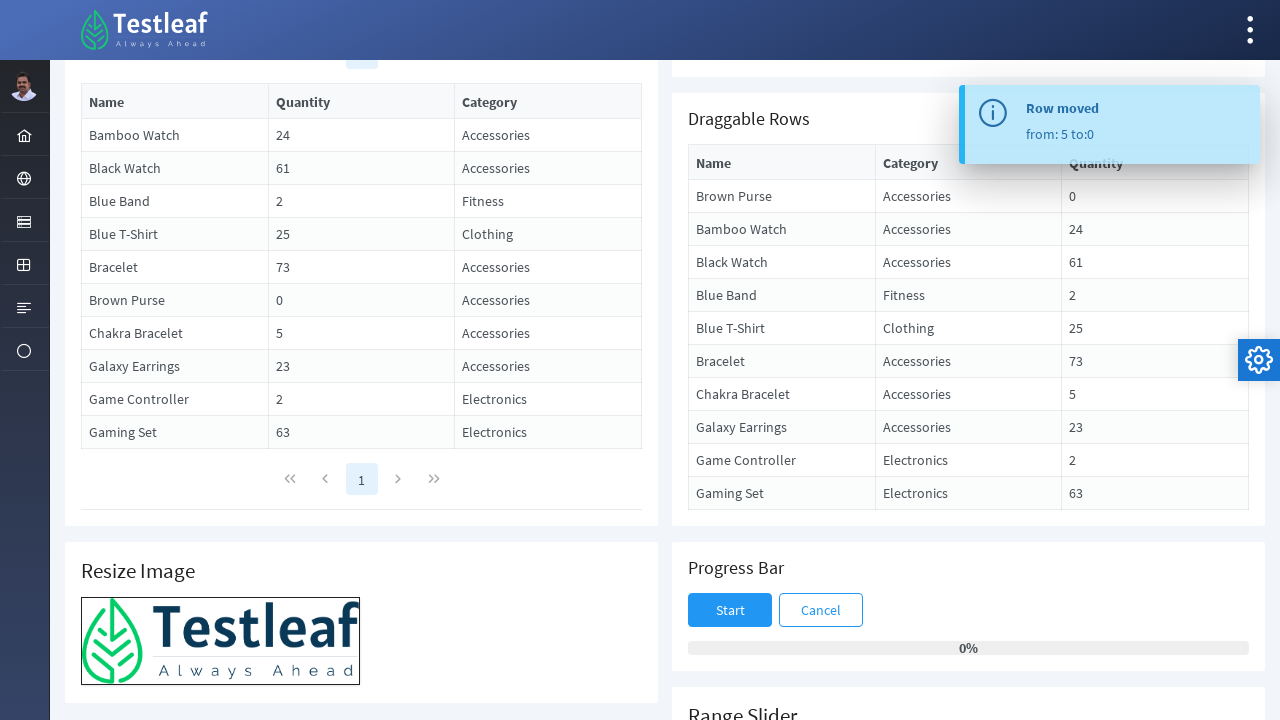

Located end slider element
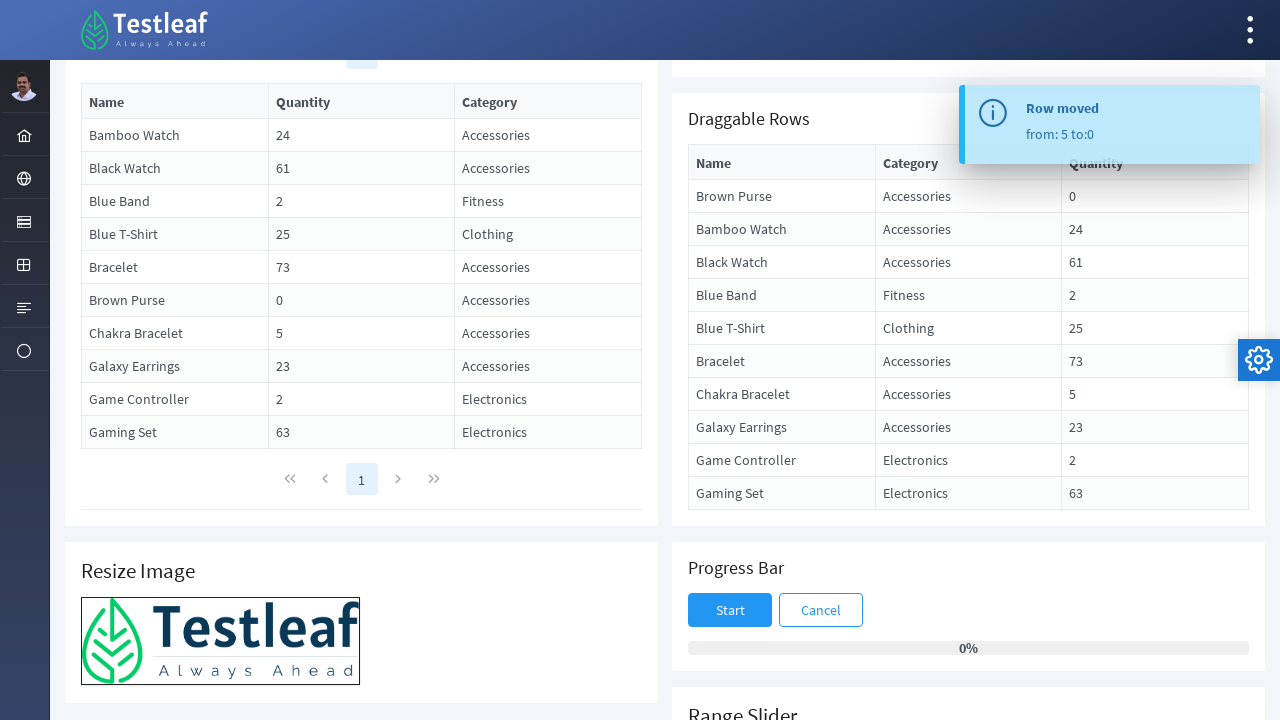

Moved mouse to end slider position at (1011, 791)
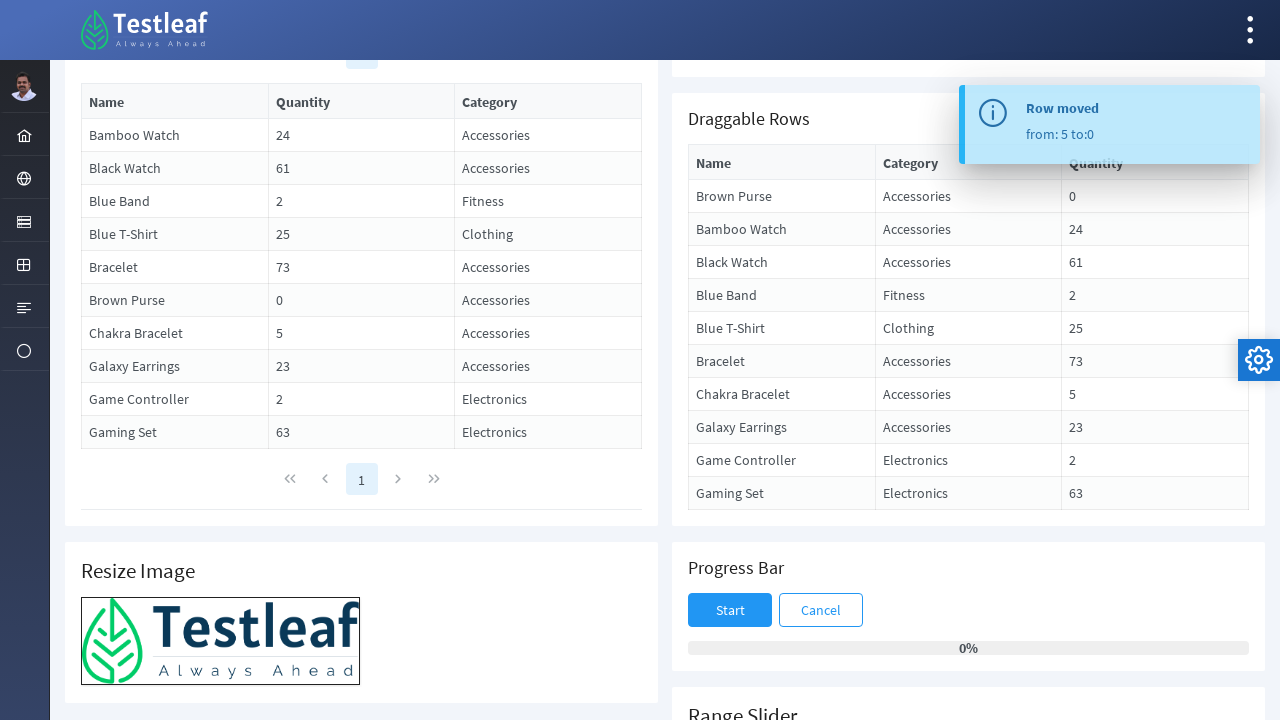

Pressed mouse button down on end slider at (1011, 791)
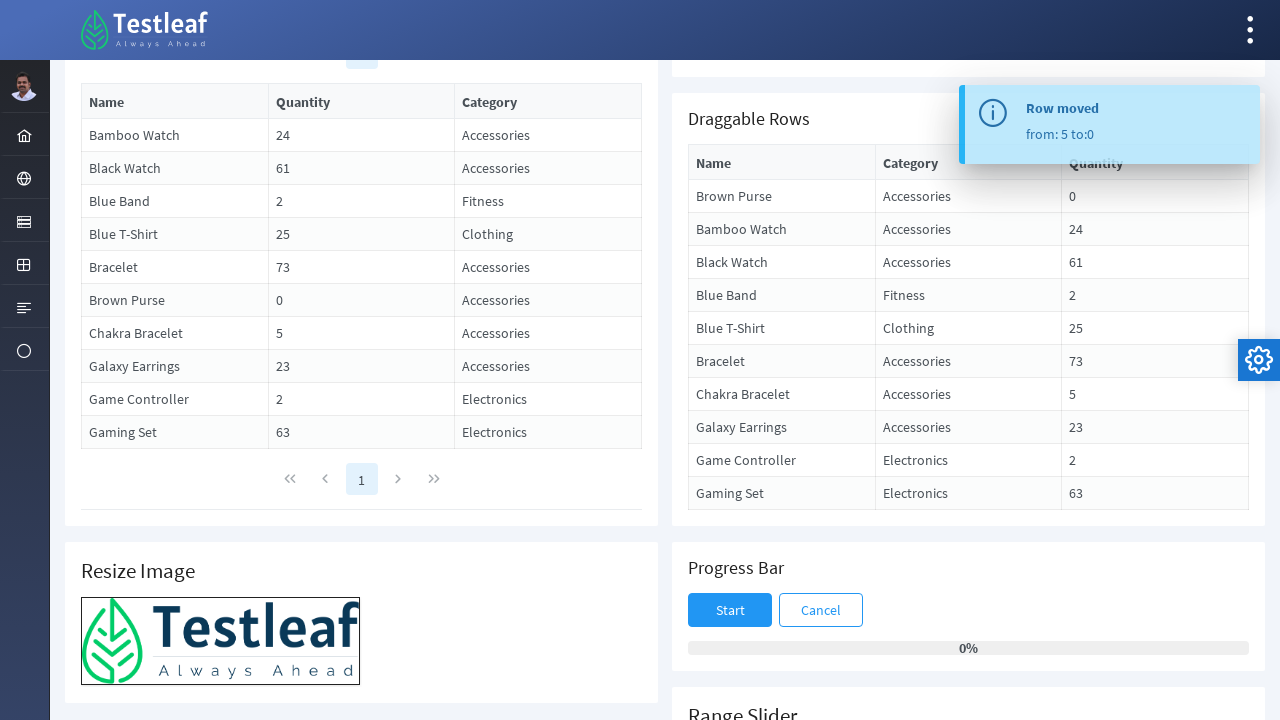

Dragged end slider 100 pixels to the right at (1111, 791)
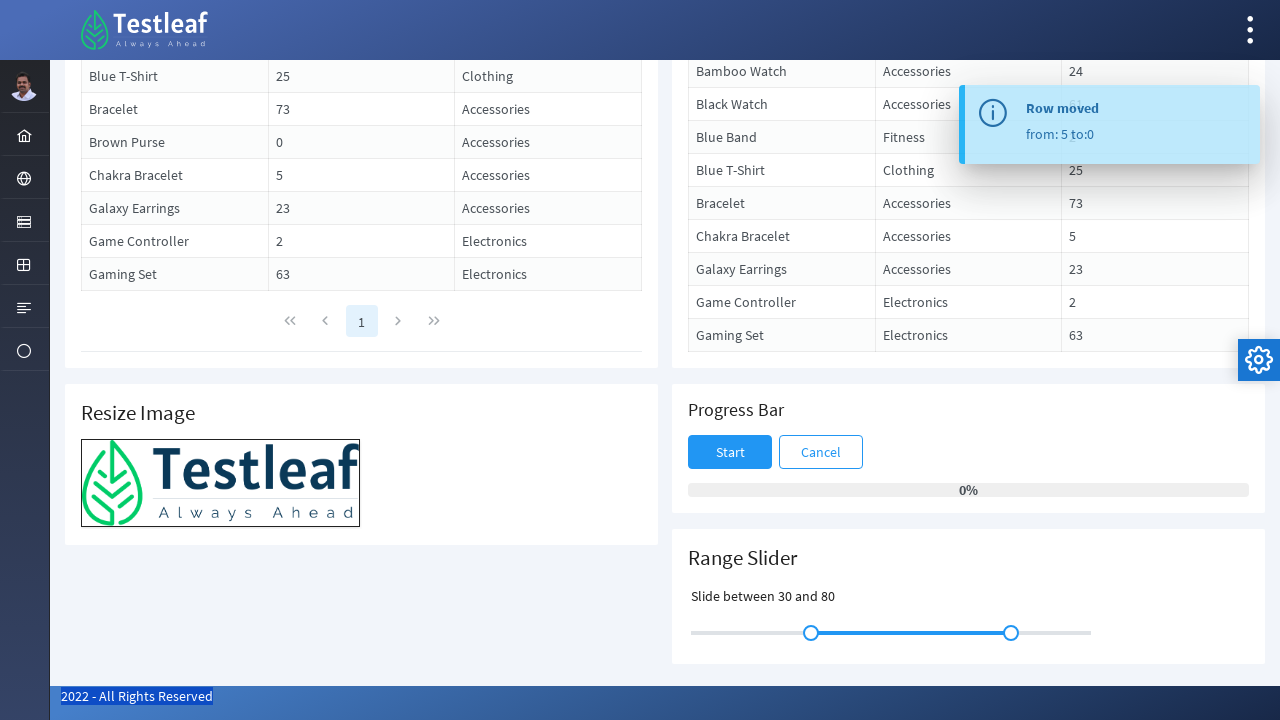

Released mouse button on end slider at (1111, 791)
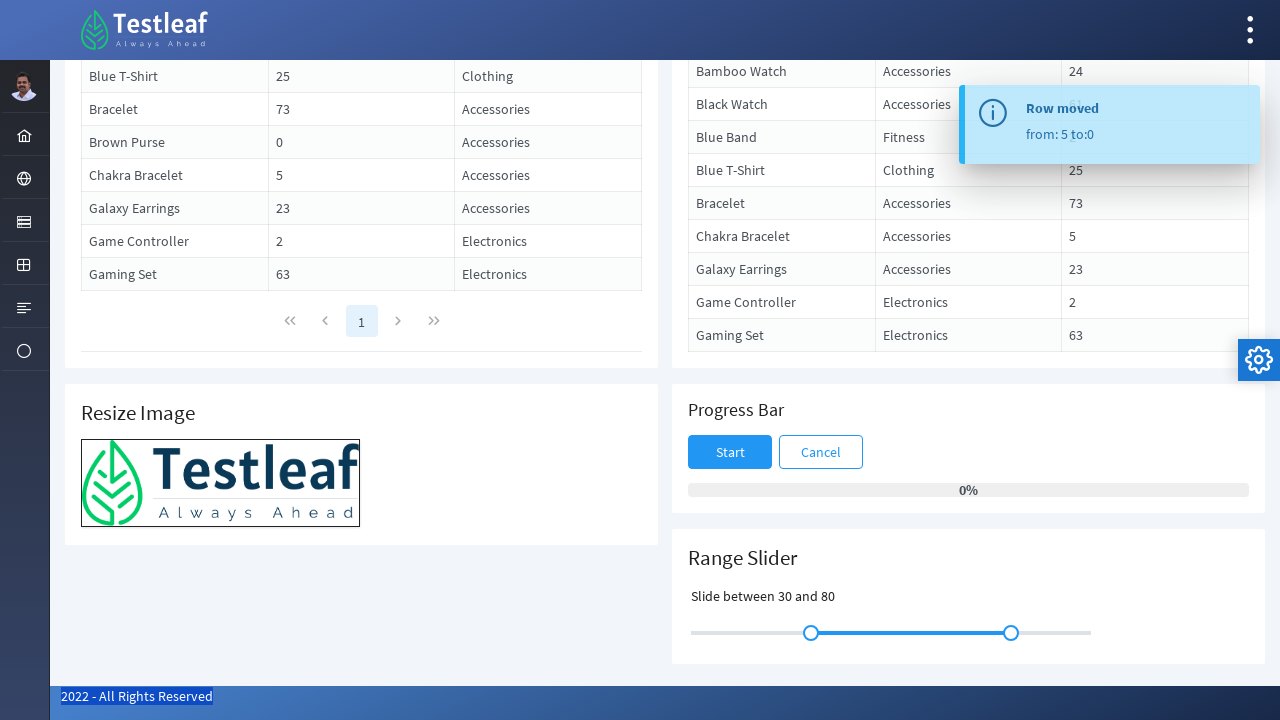

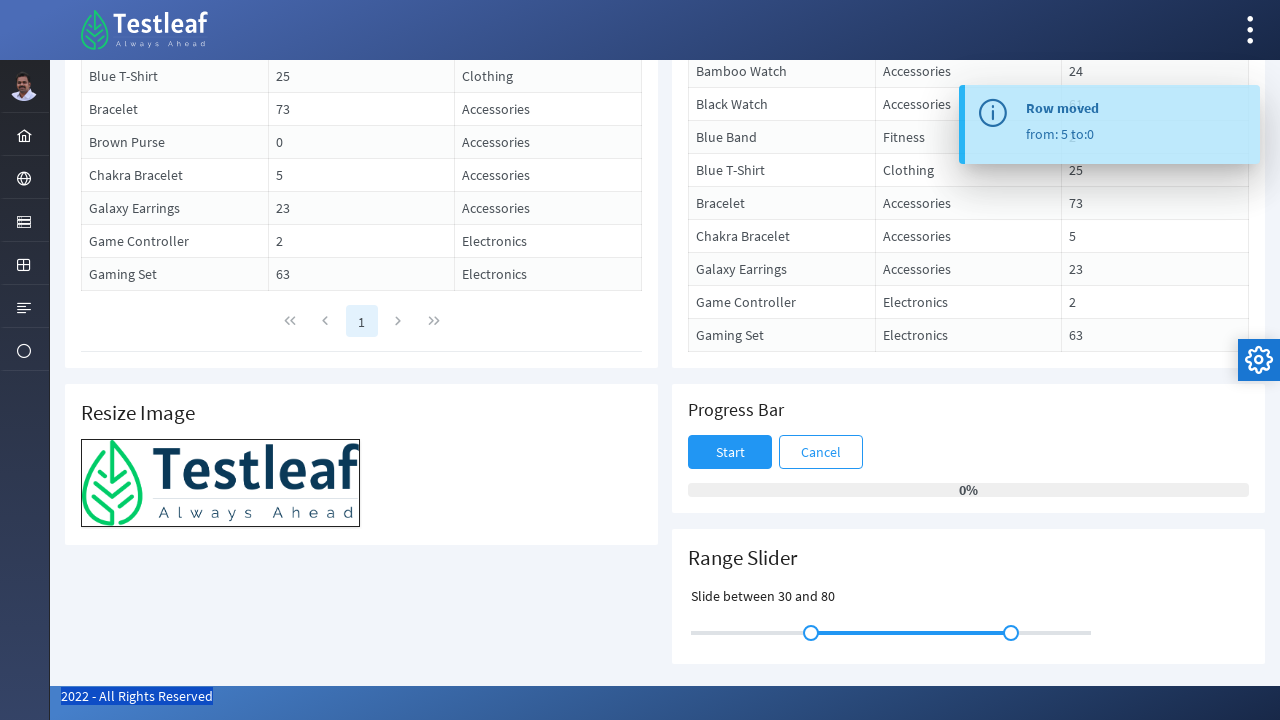